Tests filtering to display active items and using back button for navigation

Starting URL: https://demo.playwright.dev/todomvc

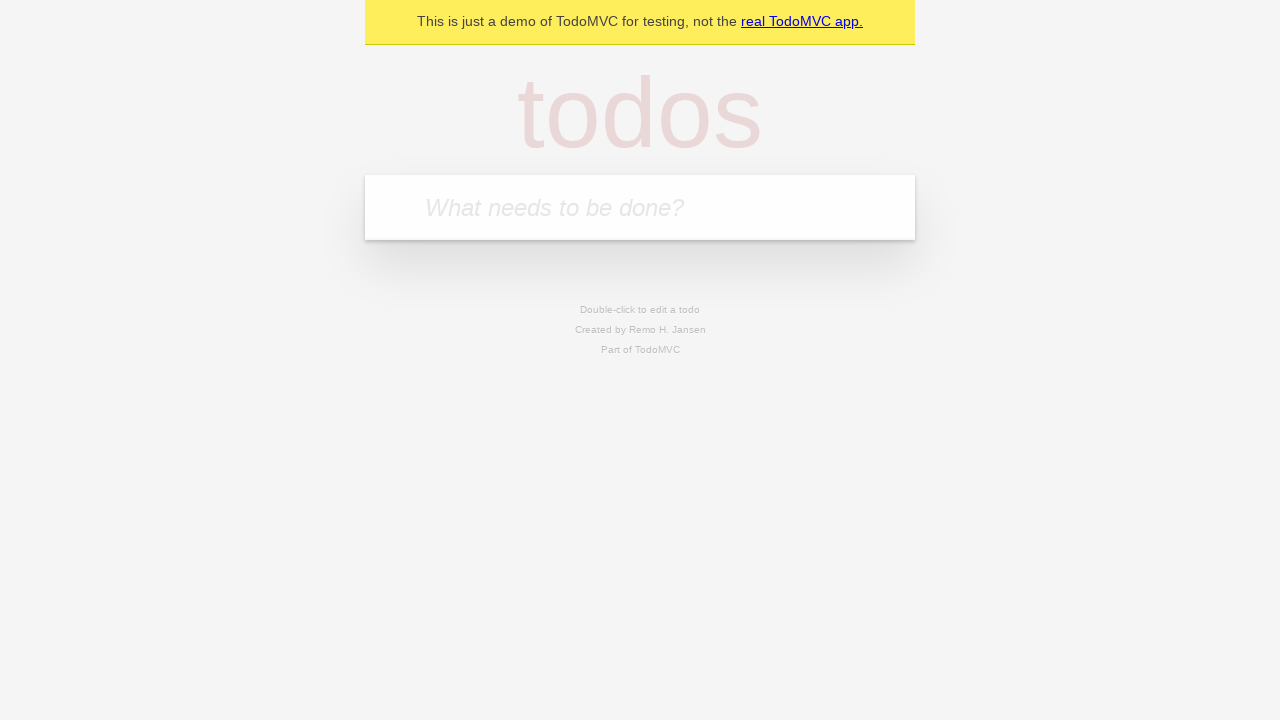

Filled todo input with 'buy some cheese' on internal:attr=[placeholder="What needs to be done?"i]
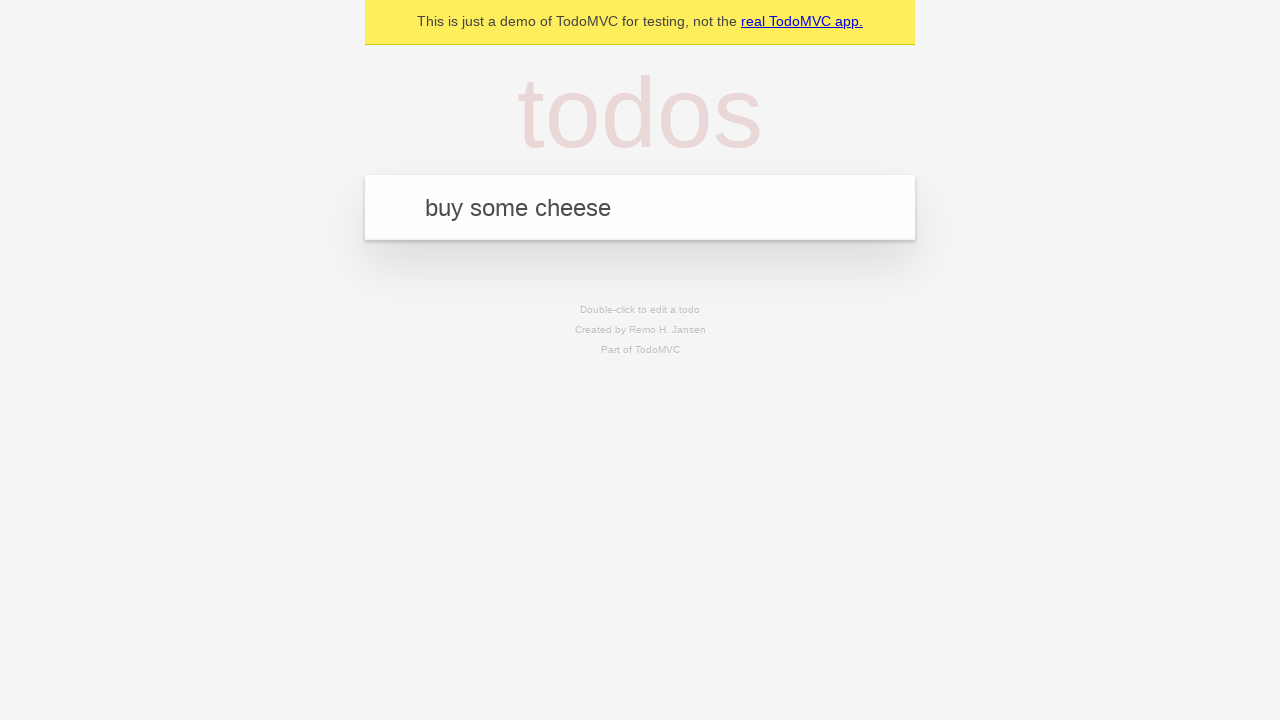

Pressed Enter to add first todo on internal:attr=[placeholder="What needs to be done?"i]
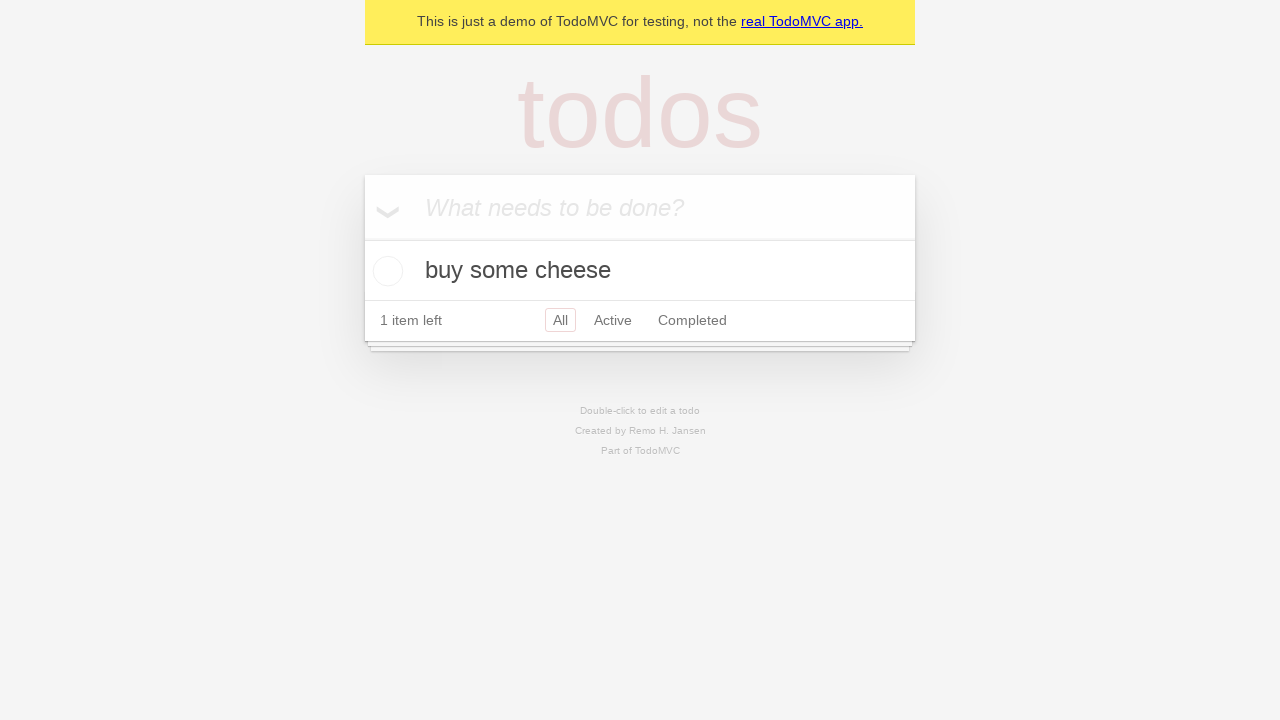

Filled todo input with 'feed the cat' on internal:attr=[placeholder="What needs to be done?"i]
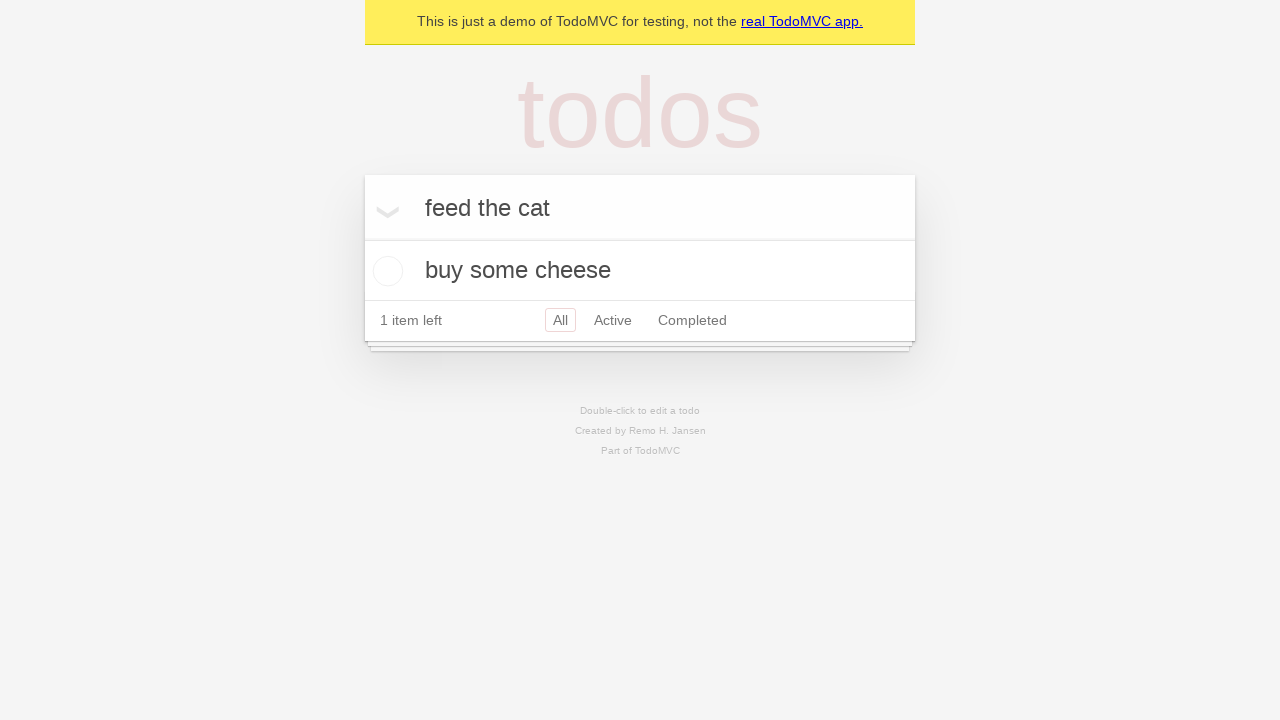

Pressed Enter to add second todo on internal:attr=[placeholder="What needs to be done?"i]
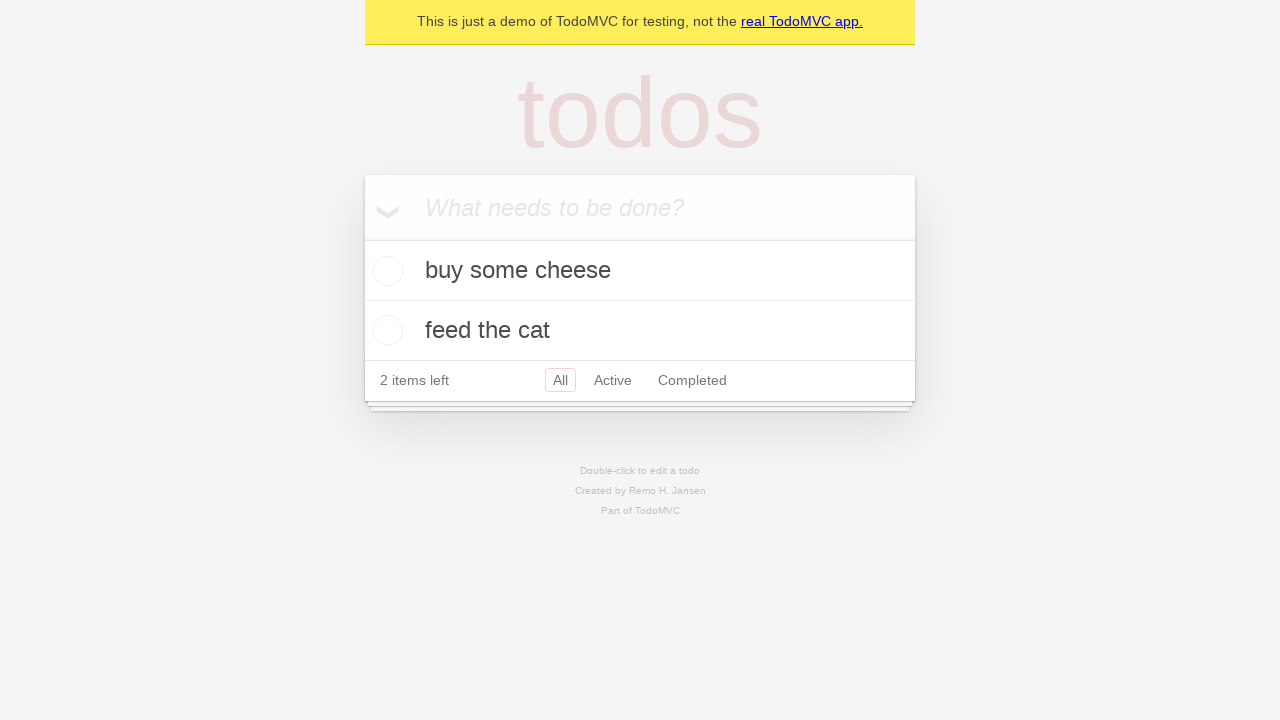

Filled todo input with 'book a doctors appointment' on internal:attr=[placeholder="What needs to be done?"i]
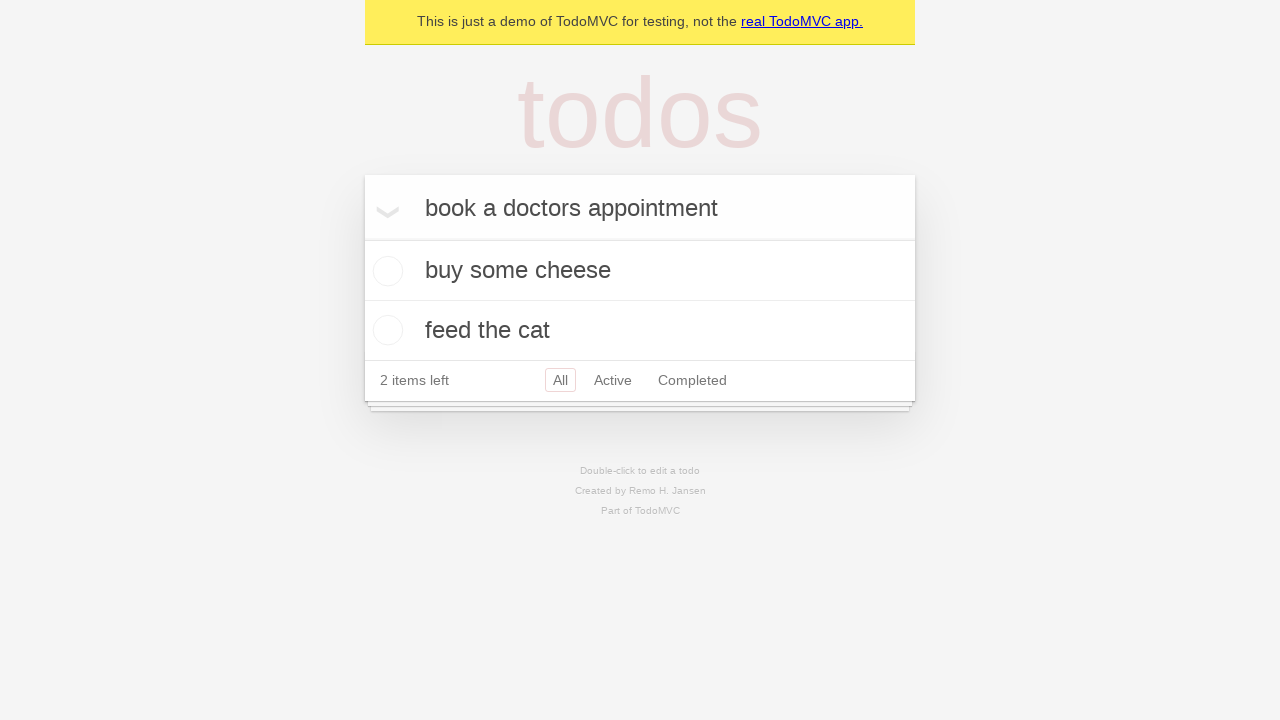

Pressed Enter to add third todo on internal:attr=[placeholder="What needs to be done?"i]
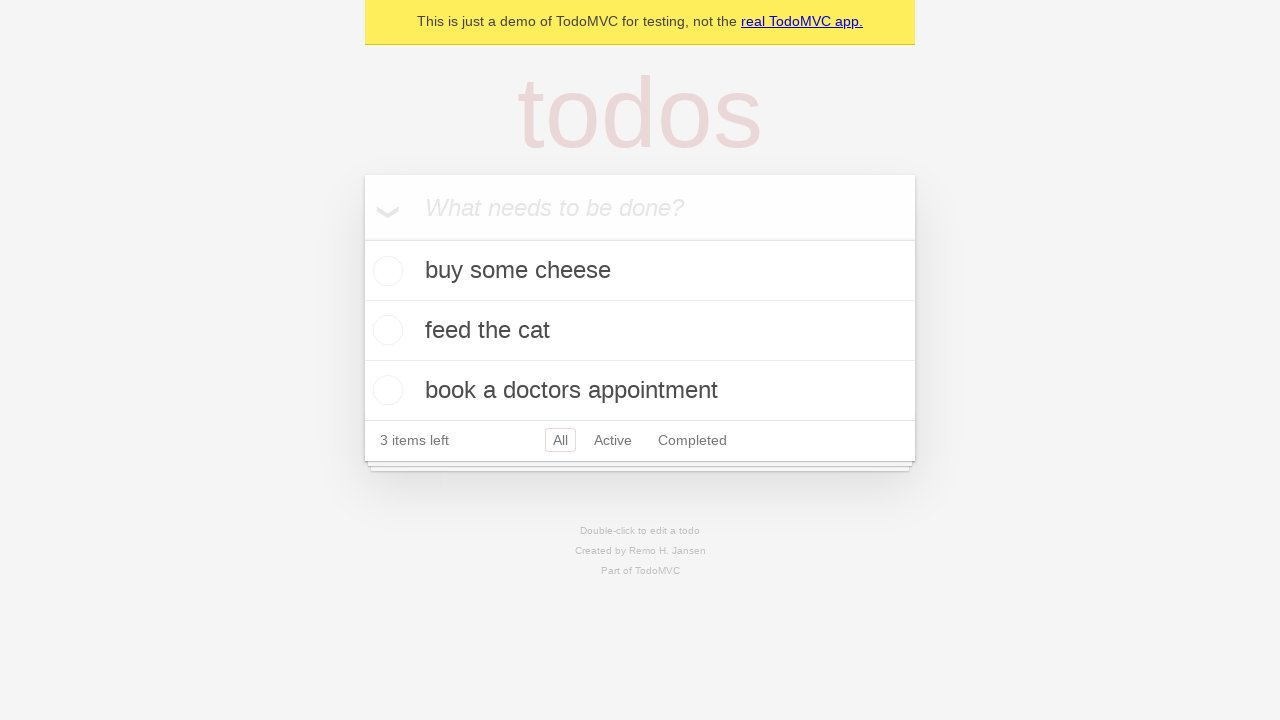

Checked the second todo item at (385, 330) on internal:testid=[data-testid="todo-item"s] >> nth=1 >> internal:role=checkbox
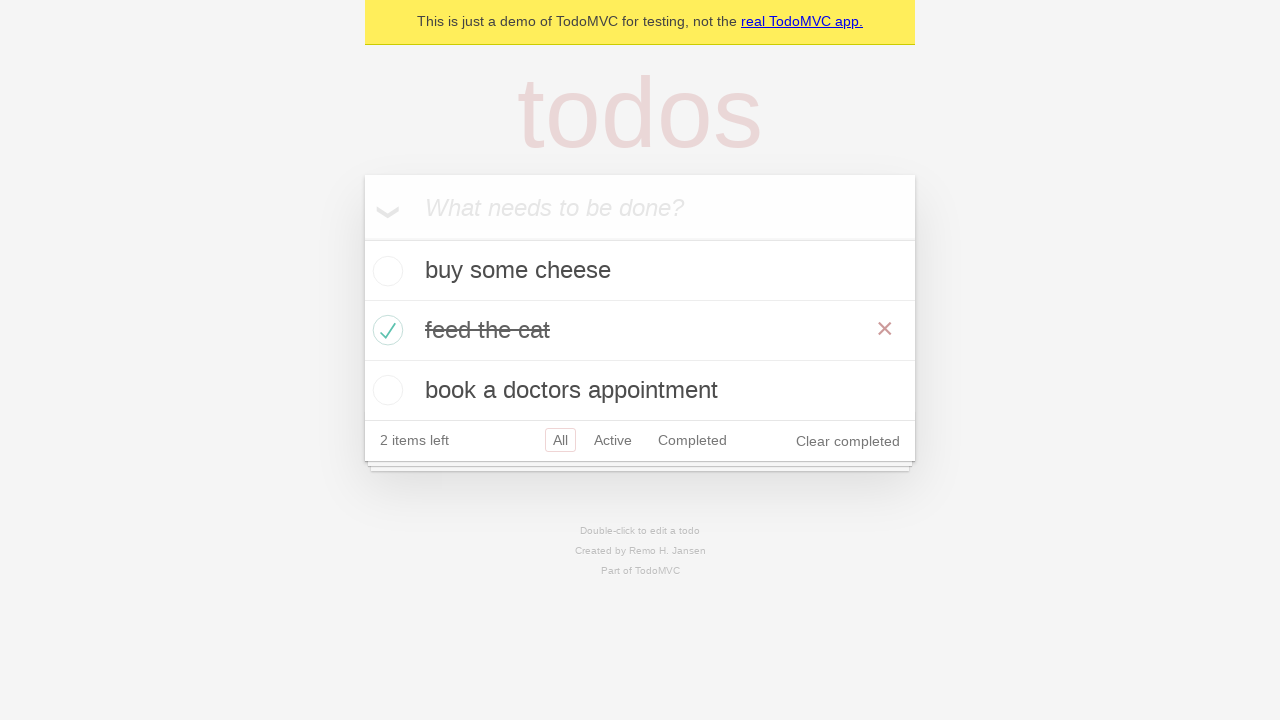

Clicked 'All' filter link at (560, 440) on internal:role=link[name="All"i]
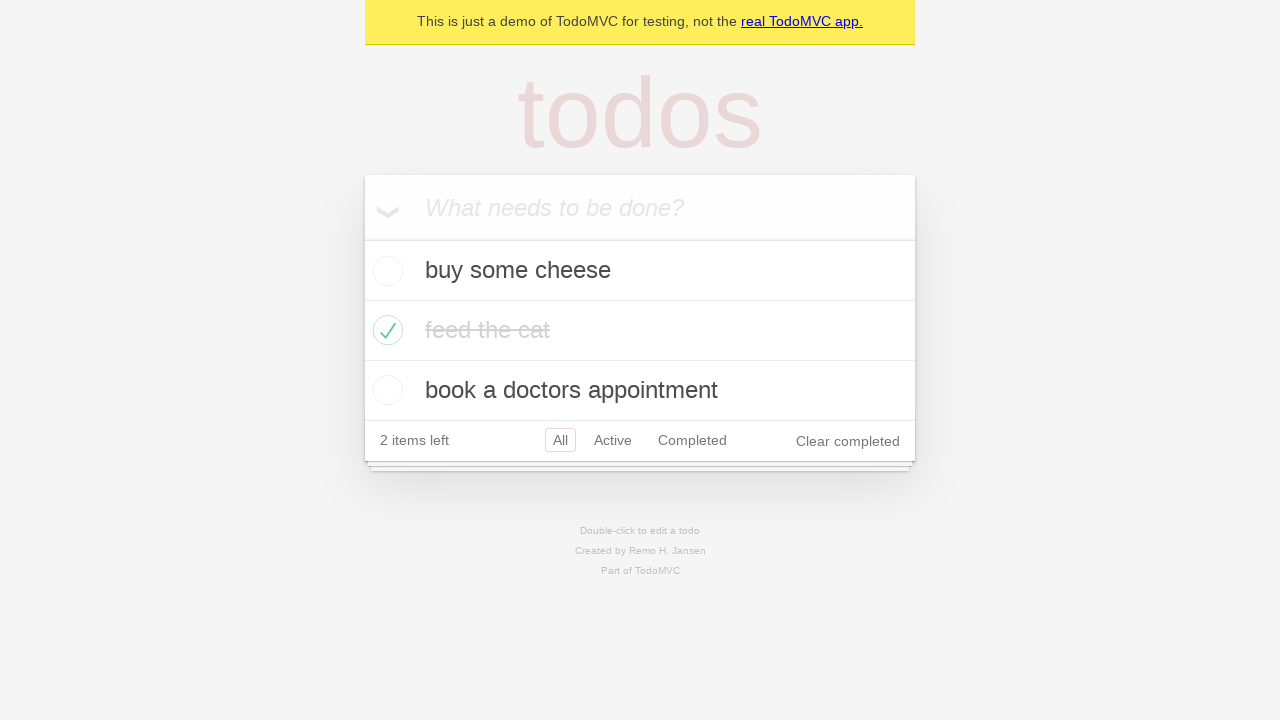

Clicked 'Active' filter link to display active items at (613, 440) on internal:role=link[name="Active"i]
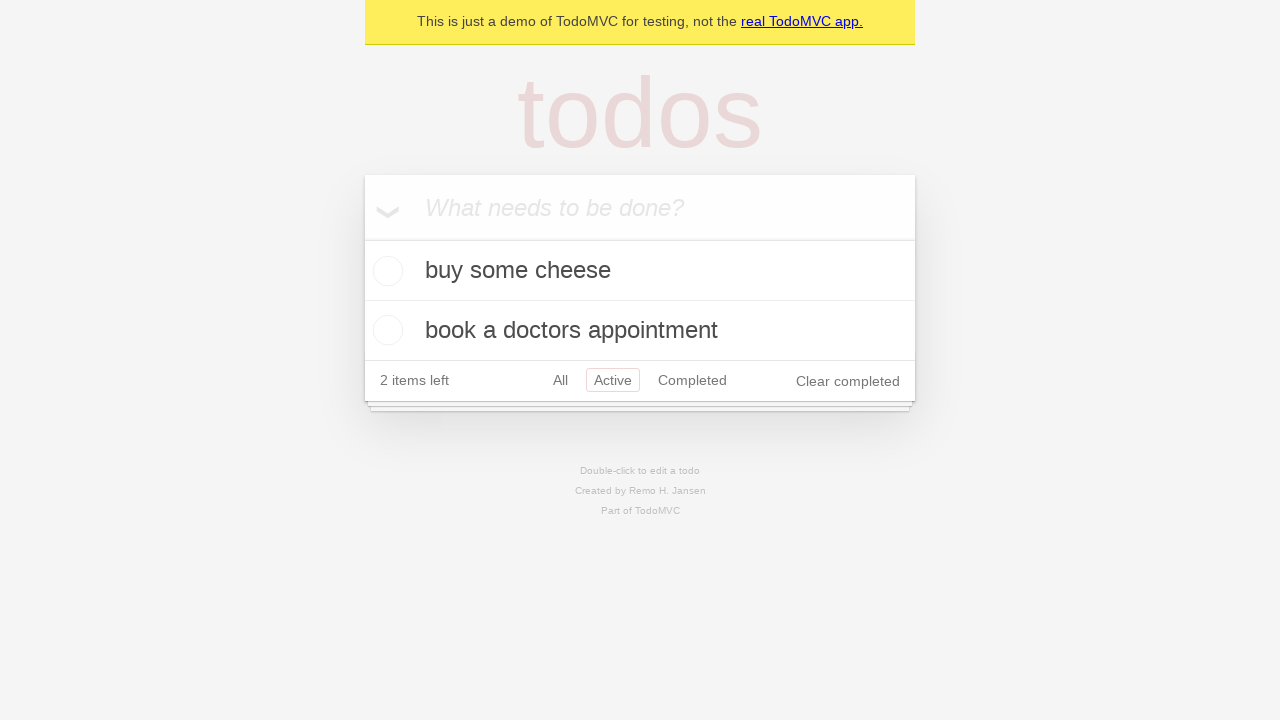

Clicked 'Completed' filter link at (692, 380) on internal:role=link[name="Completed"i]
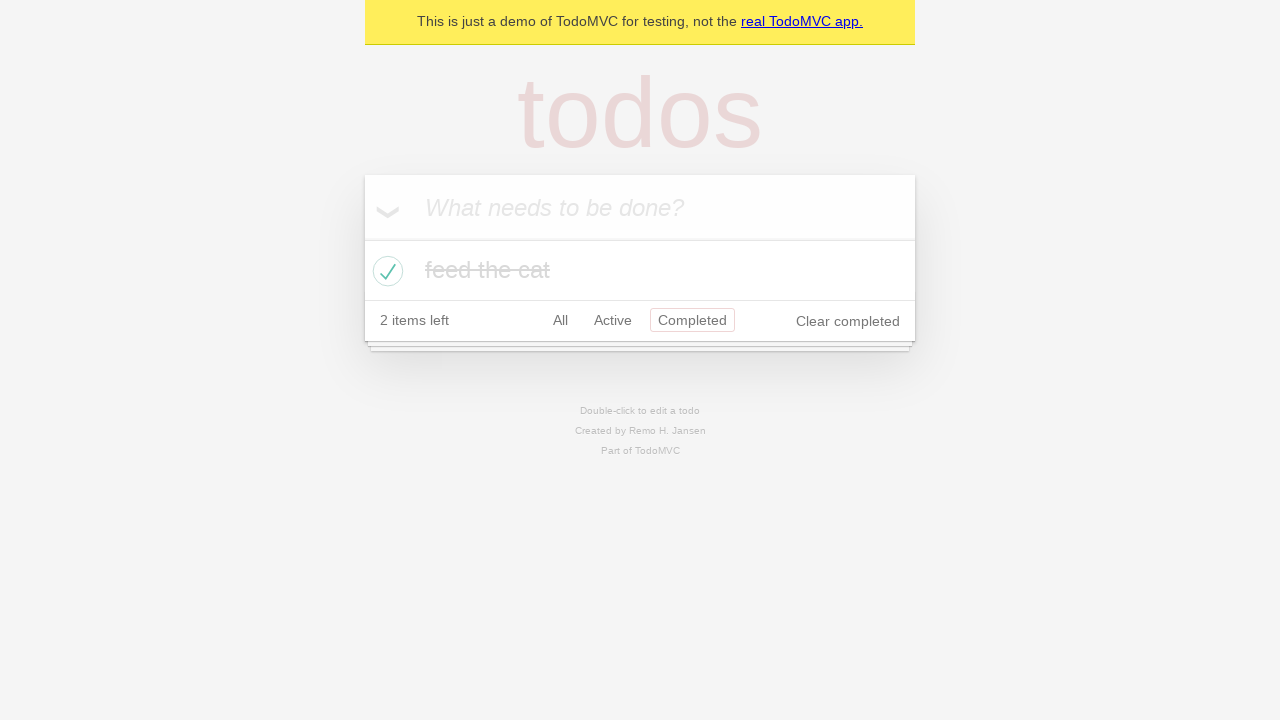

Navigated back using browser back button
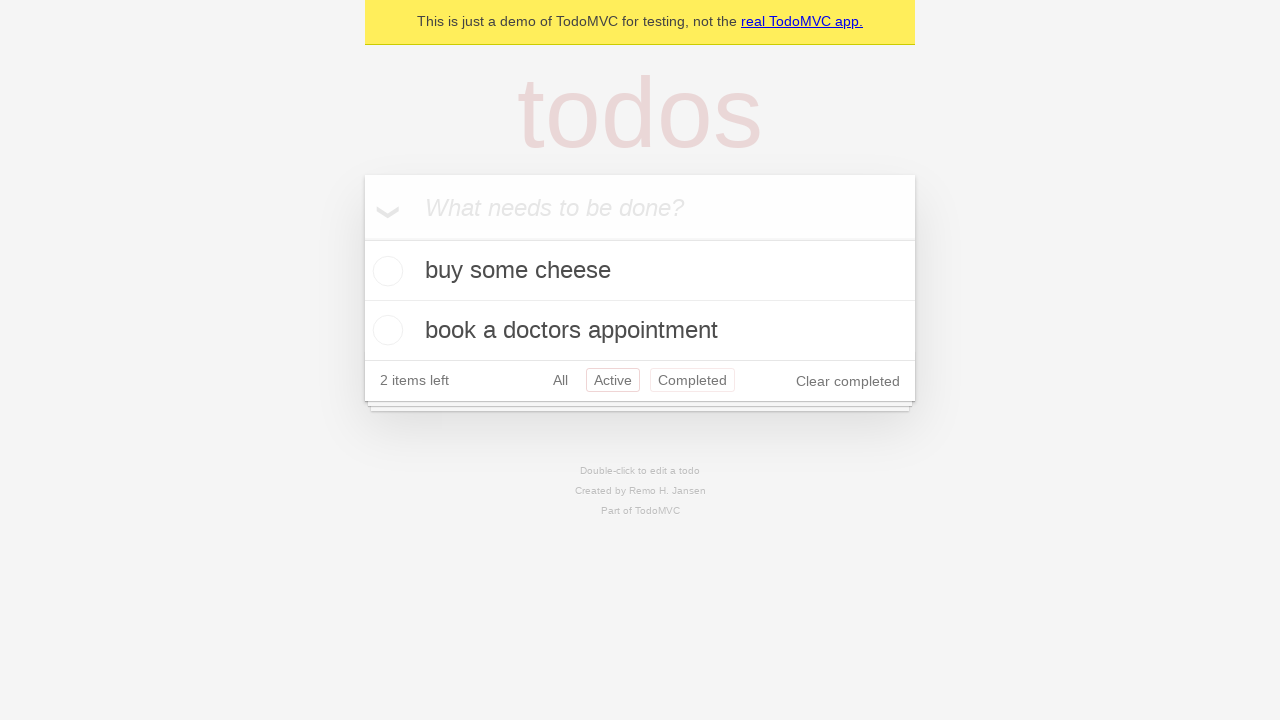

Navigated back again using browser back button
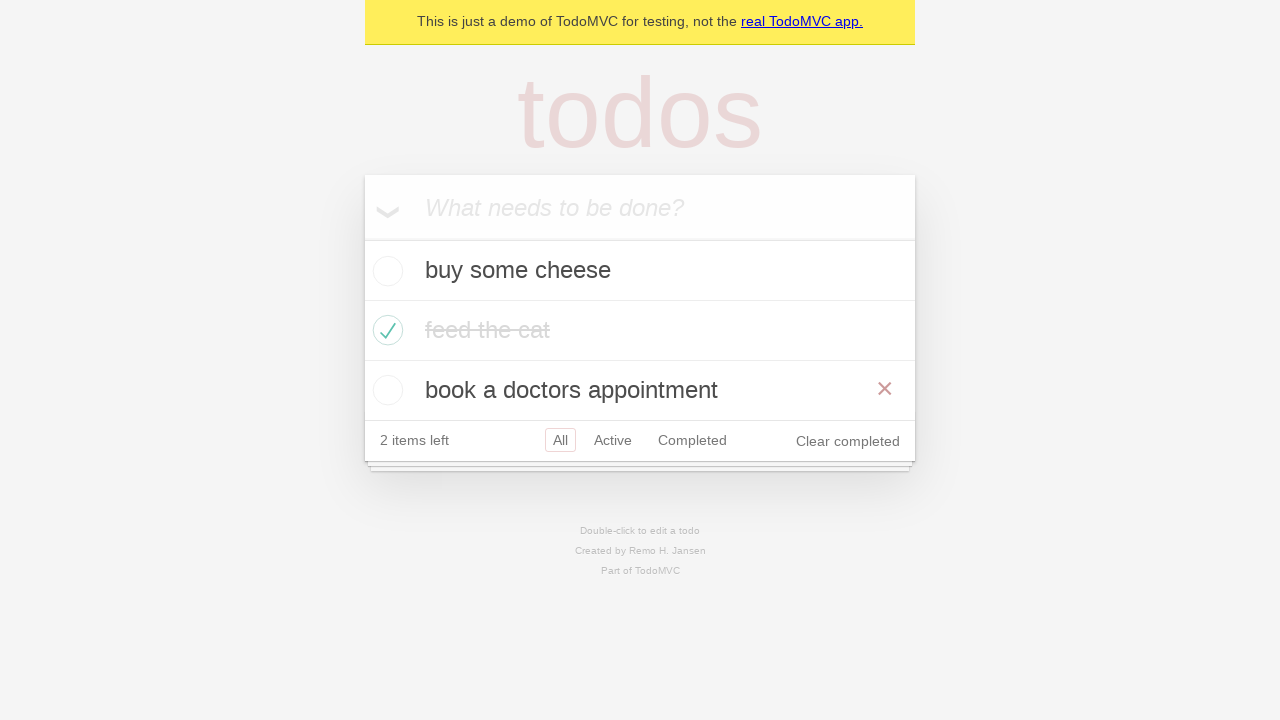

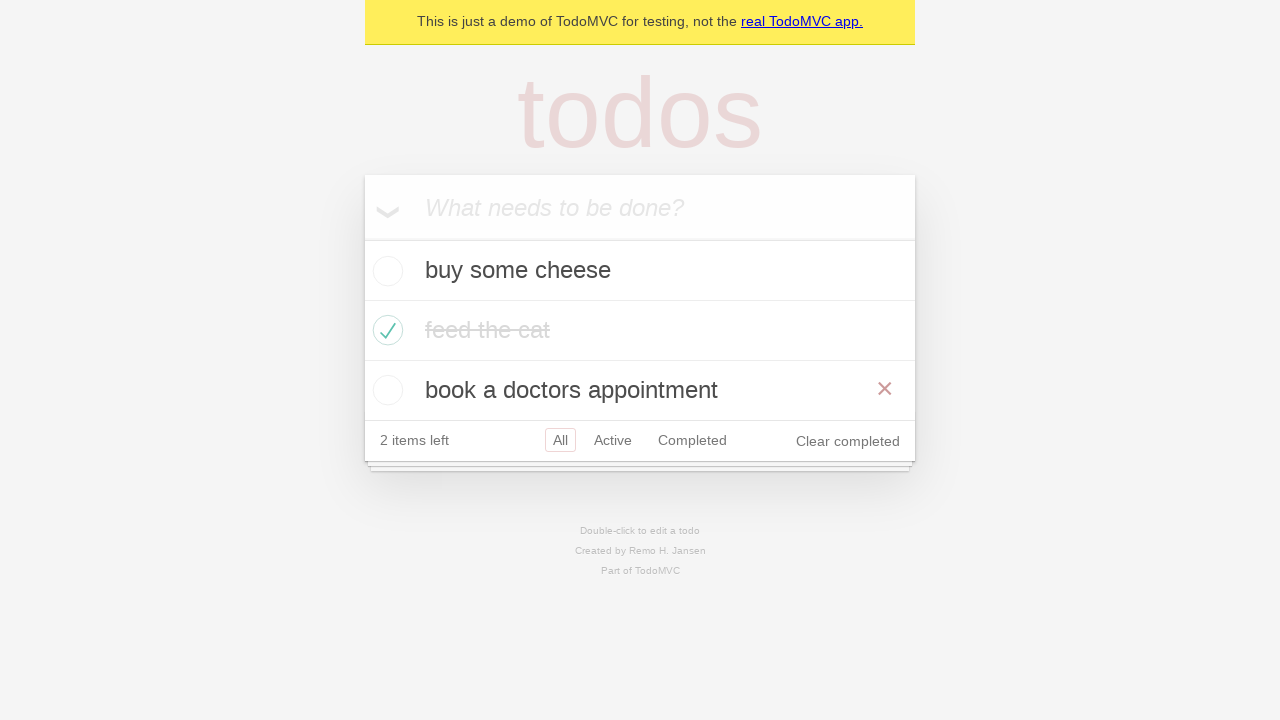